Navigates to the TestGorilla website and verifies the page loads successfully

Starting URL: https://www.testgorilla.com/

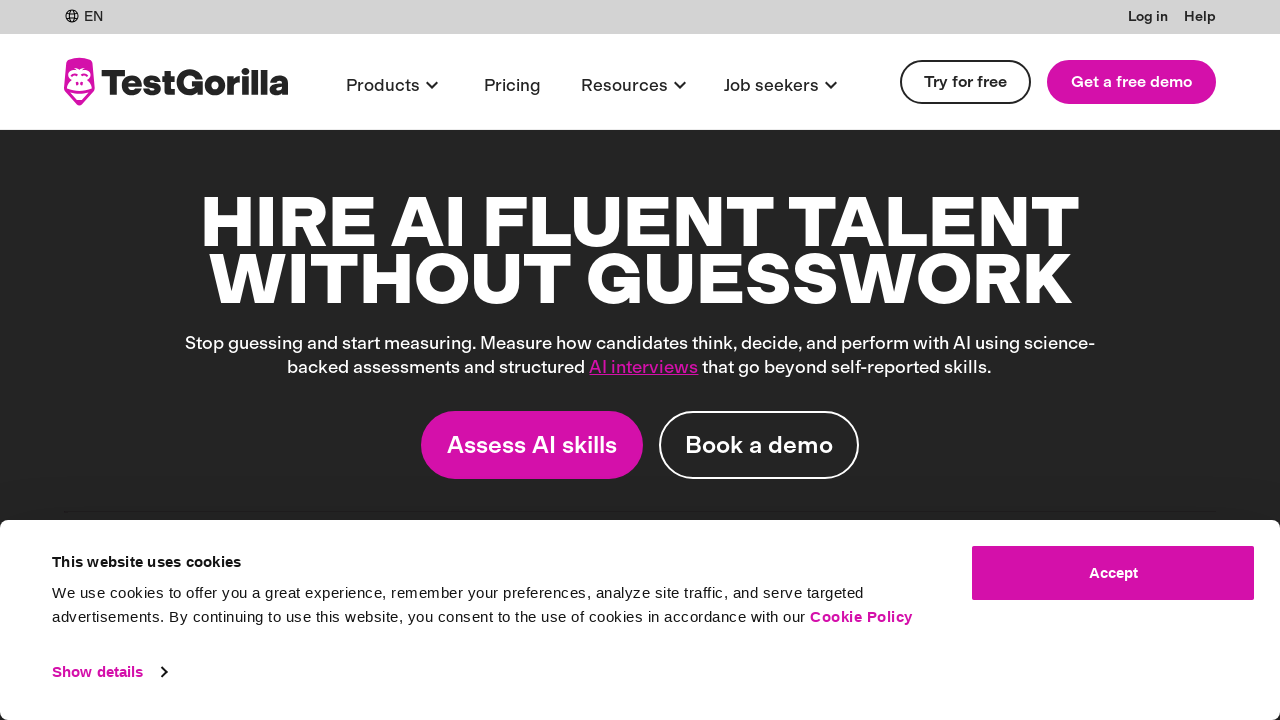

Waited for TestGorilla page to load with domcontentloaded state
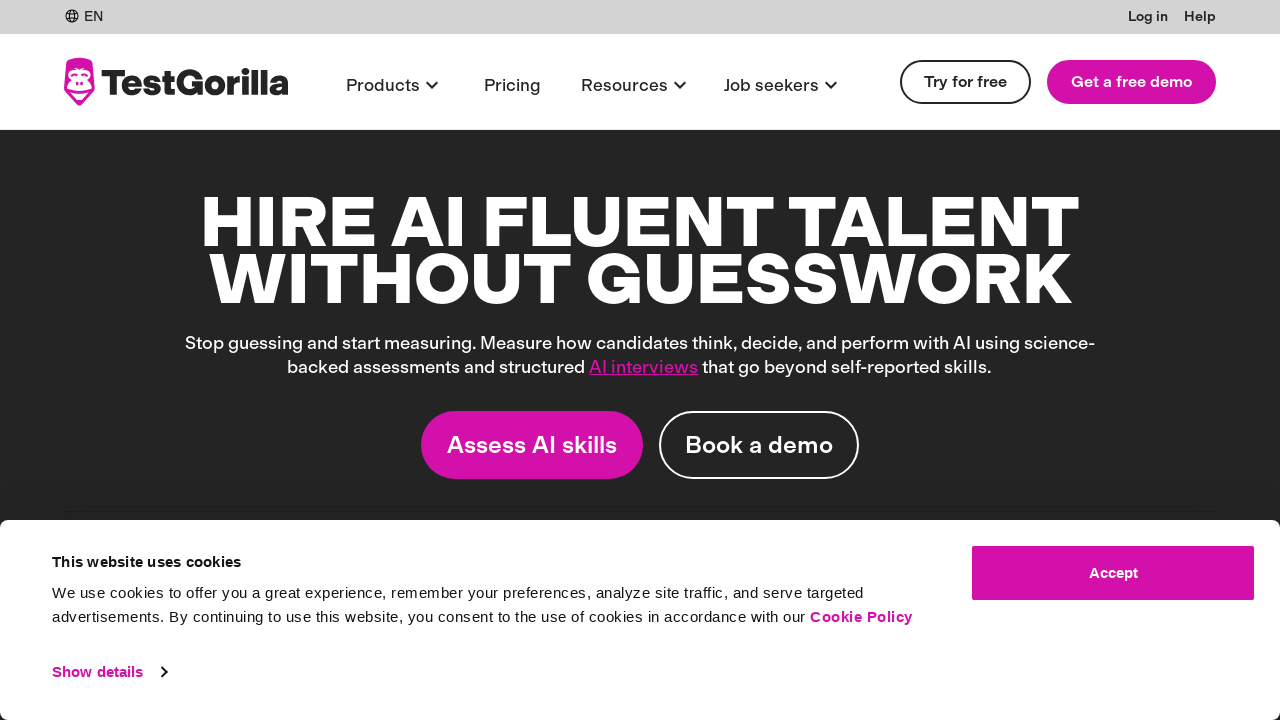

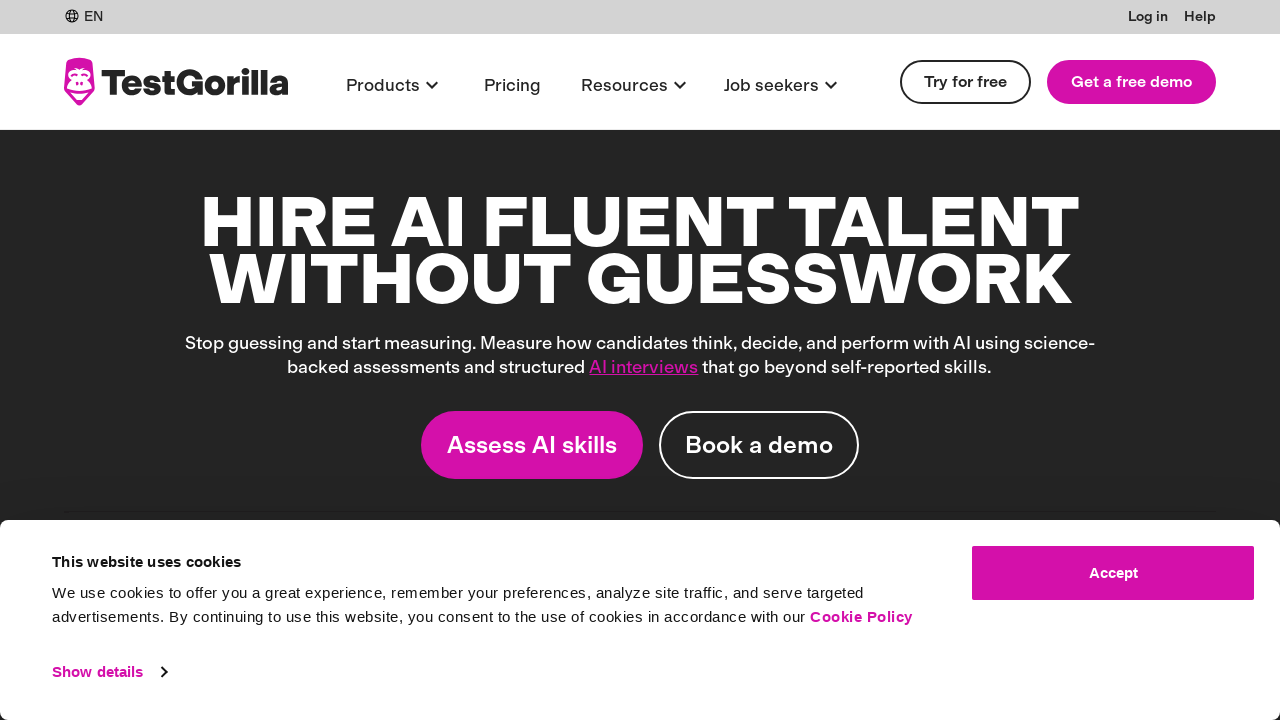